Tests clicking the Elements header/accordion on the demoqa.com elements page

Starting URL: https://demoqa.com/elements

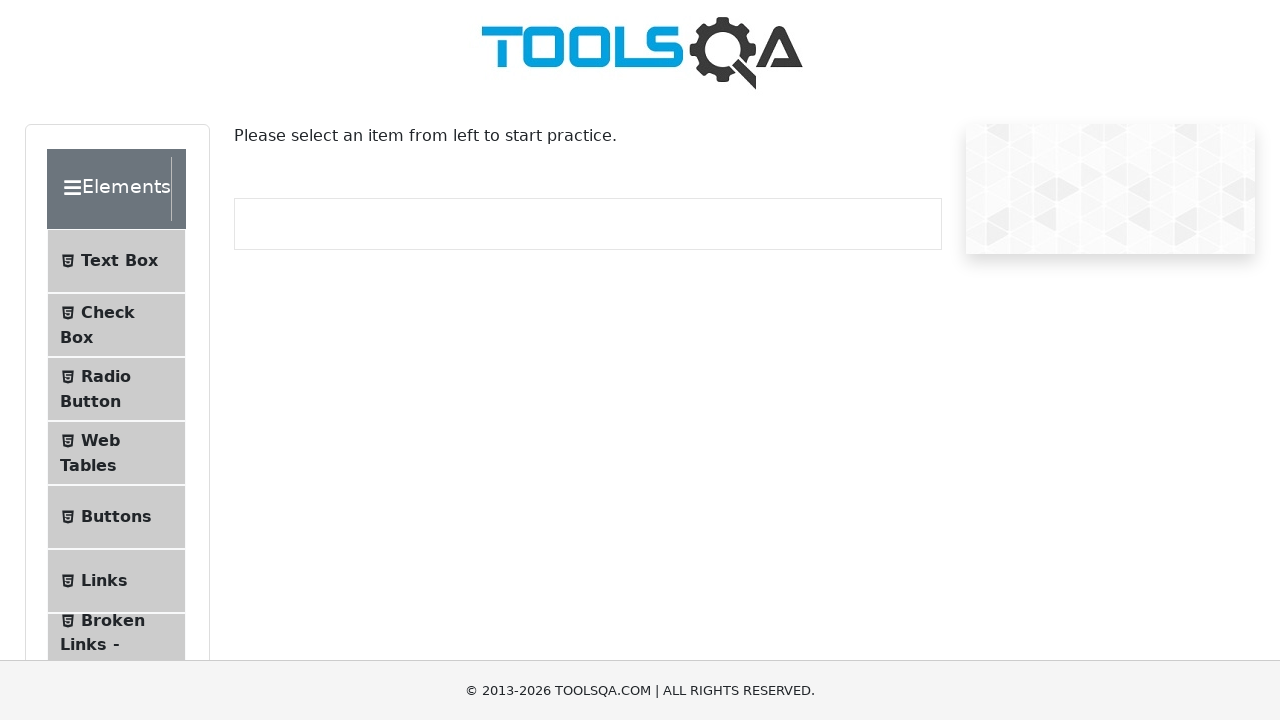

Navigated to https://demoqa.com/elements
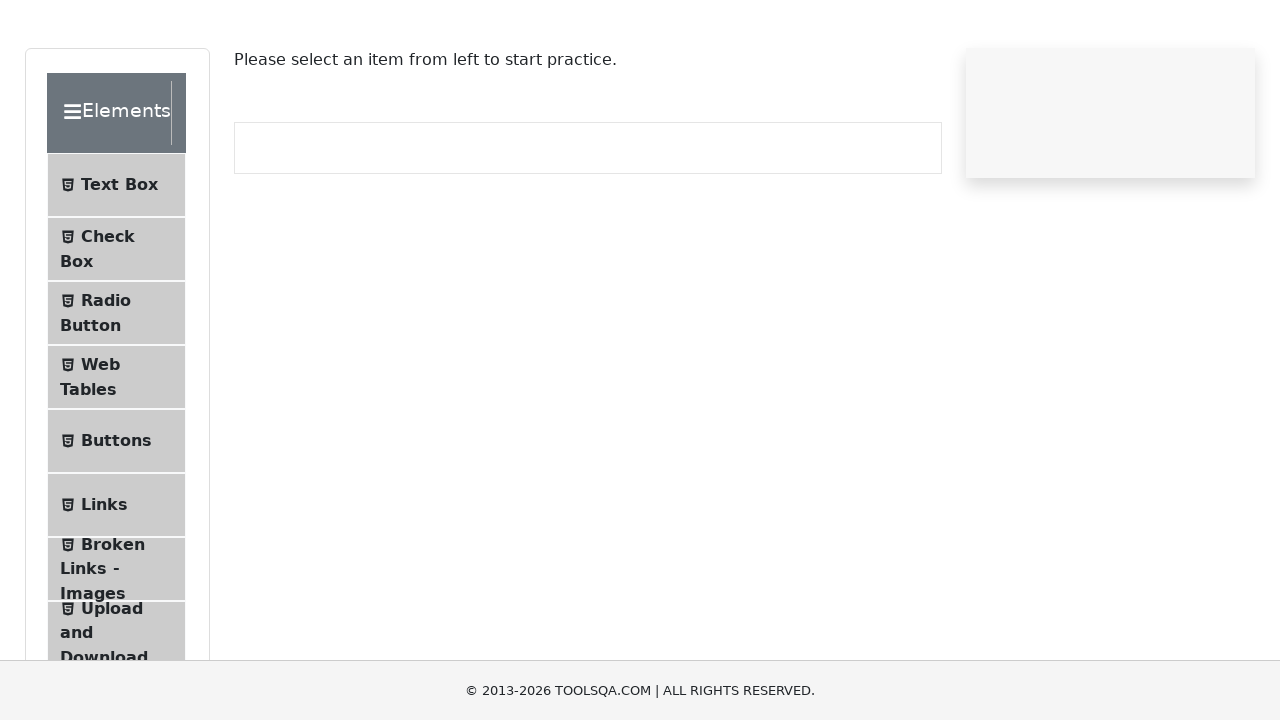

Clicked the Elements header/accordion at (116, 189) on div.header-wrapper:has-text('Elements')
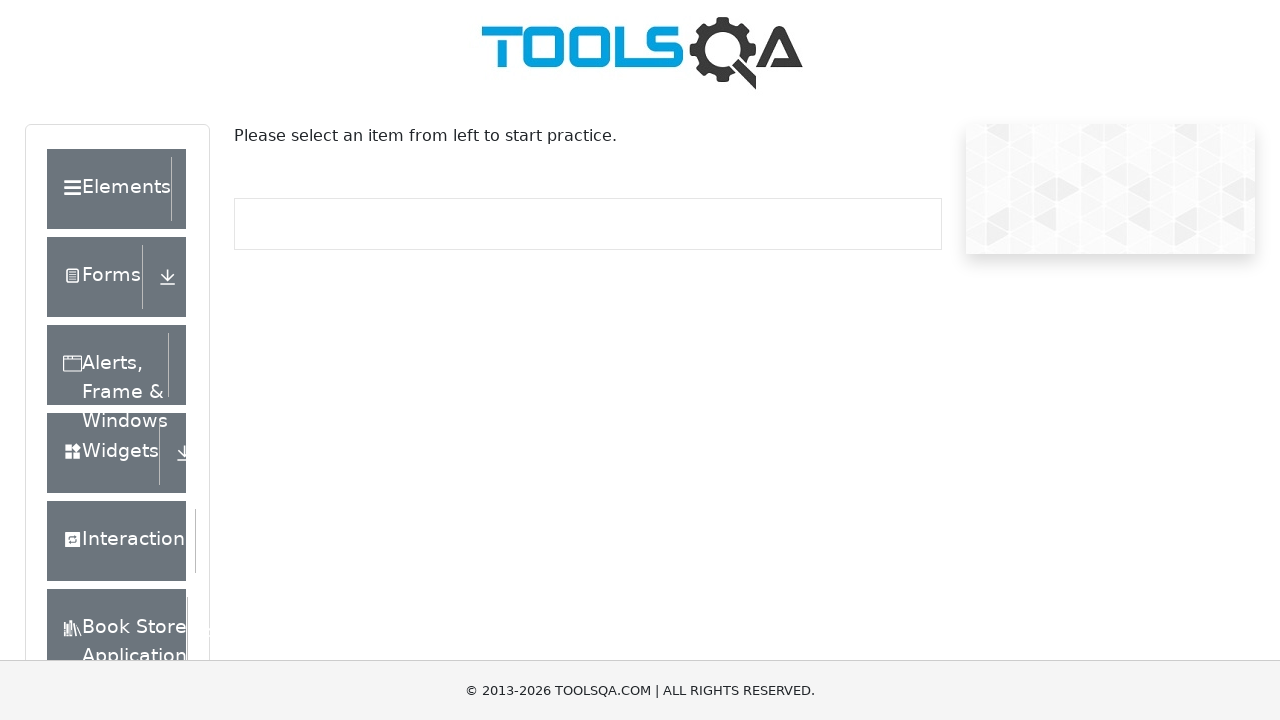

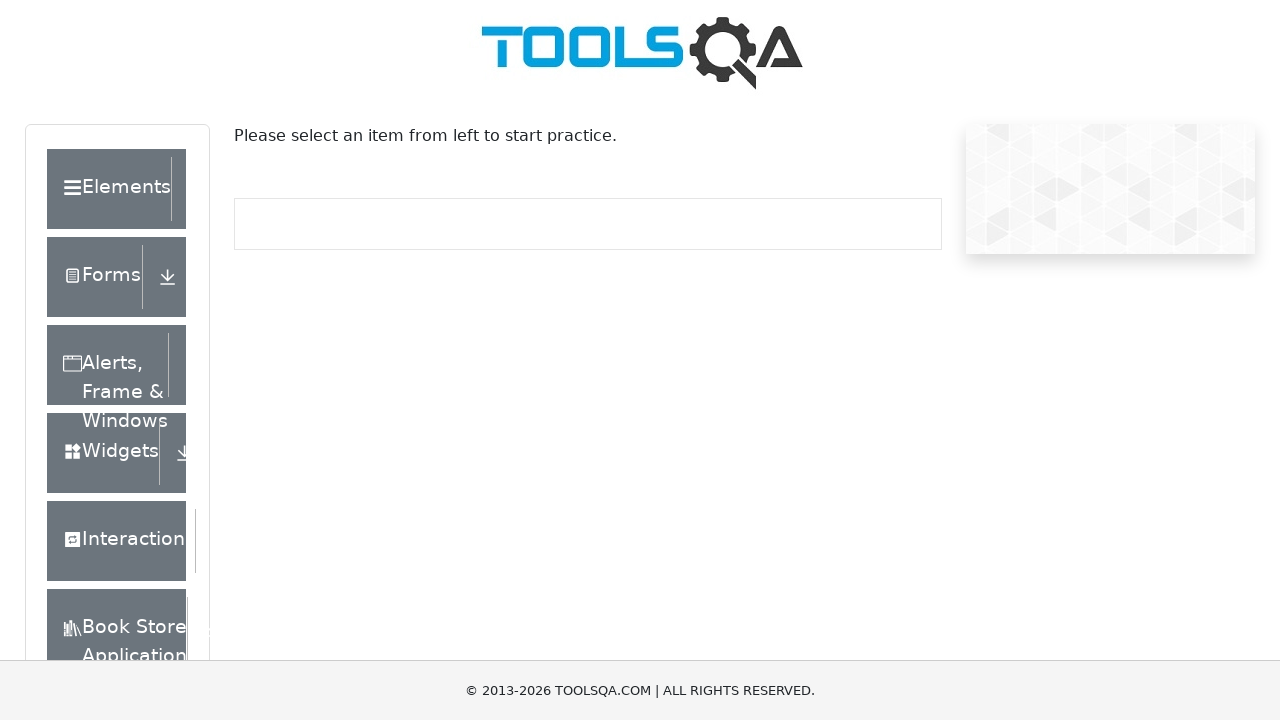